Tests Lorem Ipsum generation result display by verifying the word count message for 20 words

Starting URL: https://lipsum.com/

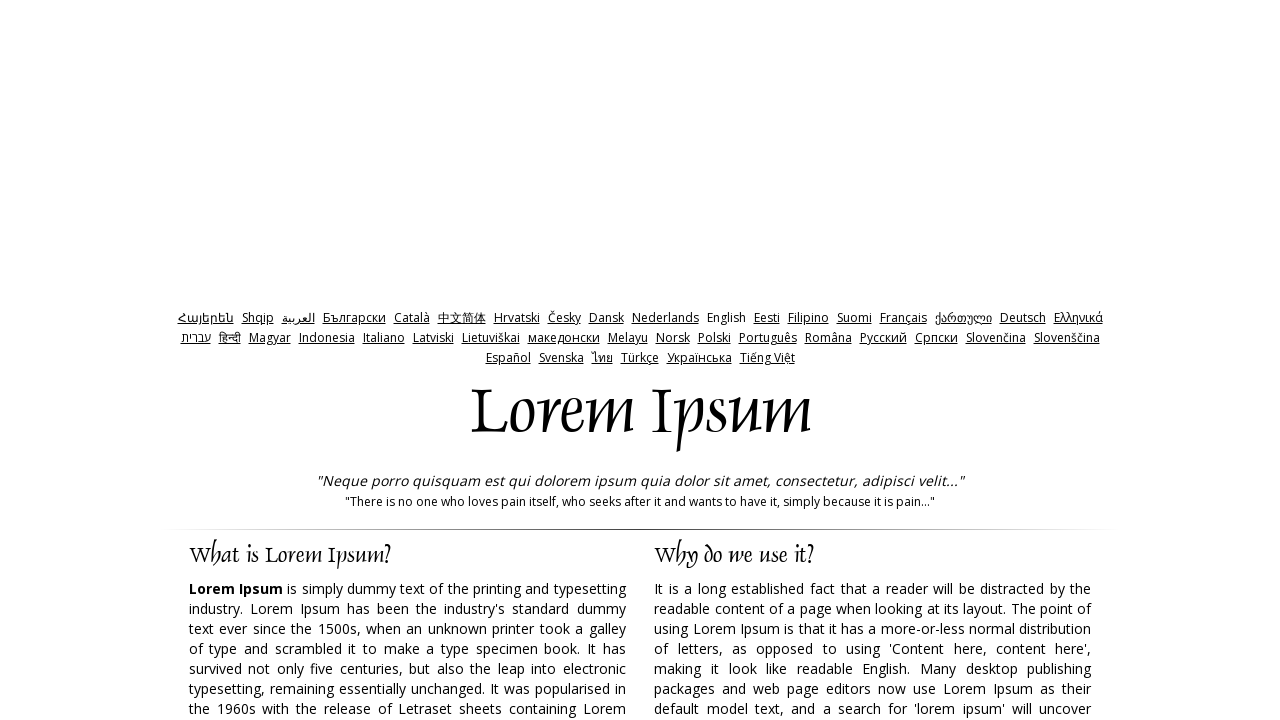

Cleared the amount input field on input[name='amount']
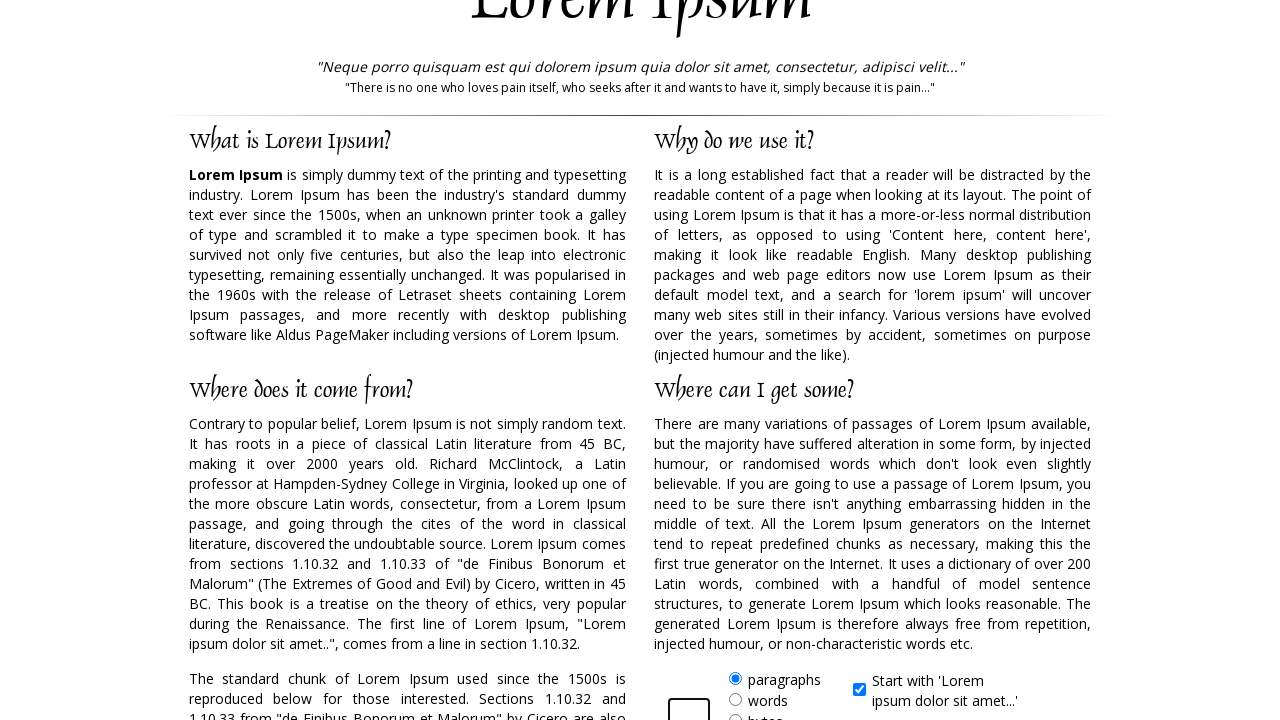

Clicked the 'words' radio button label at (768, 700) on xpath=//form//label[@for='words']
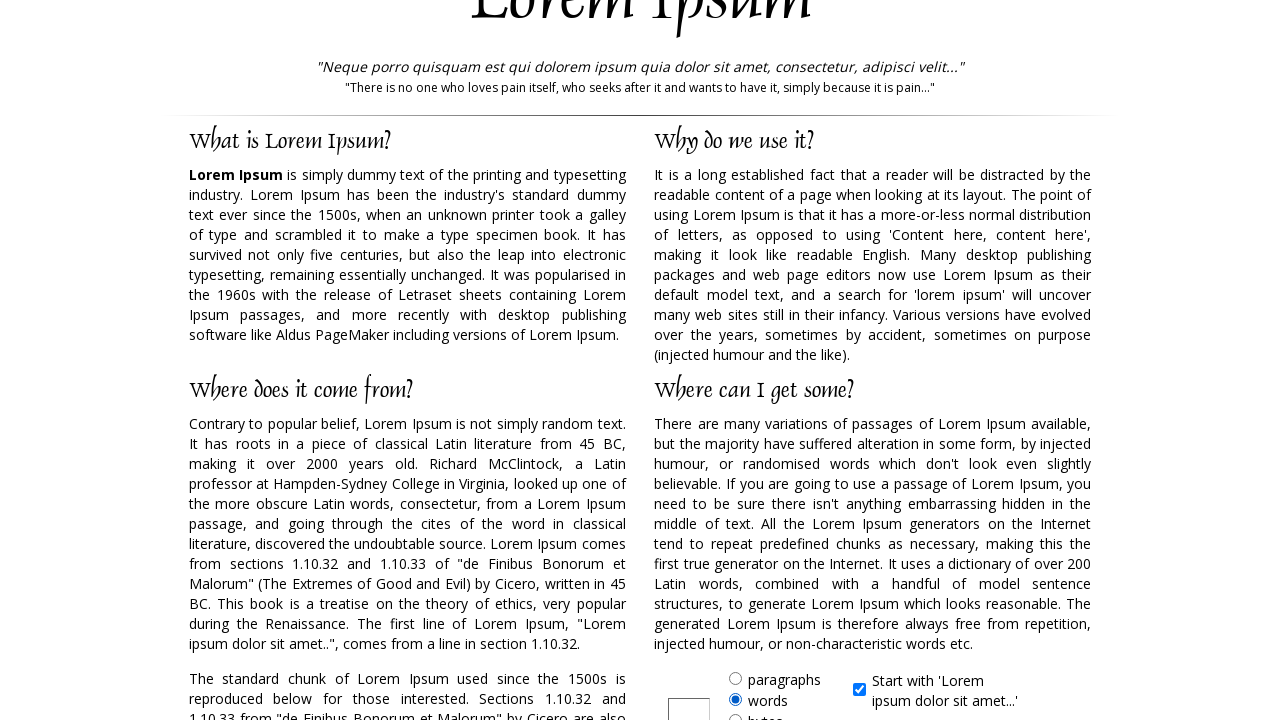

Filled amount input with '20' words on input[name='amount']
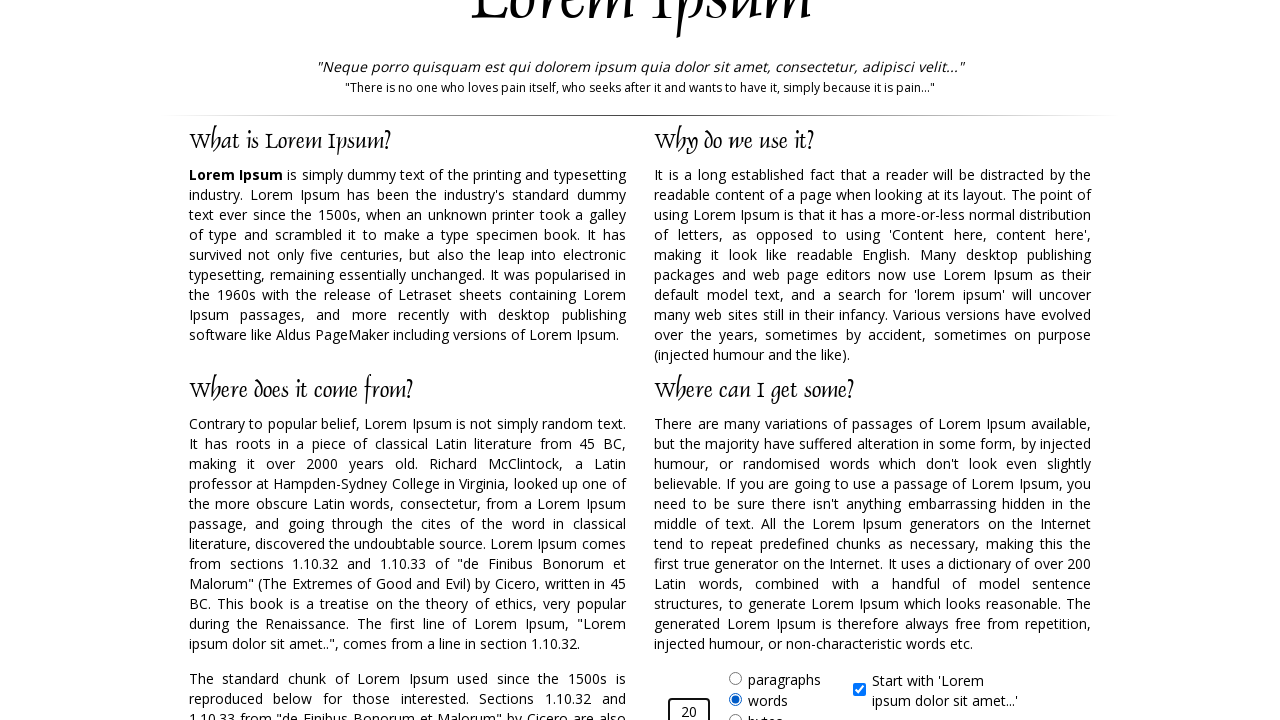

Clicked the generate button at (958, 361) on input#generate
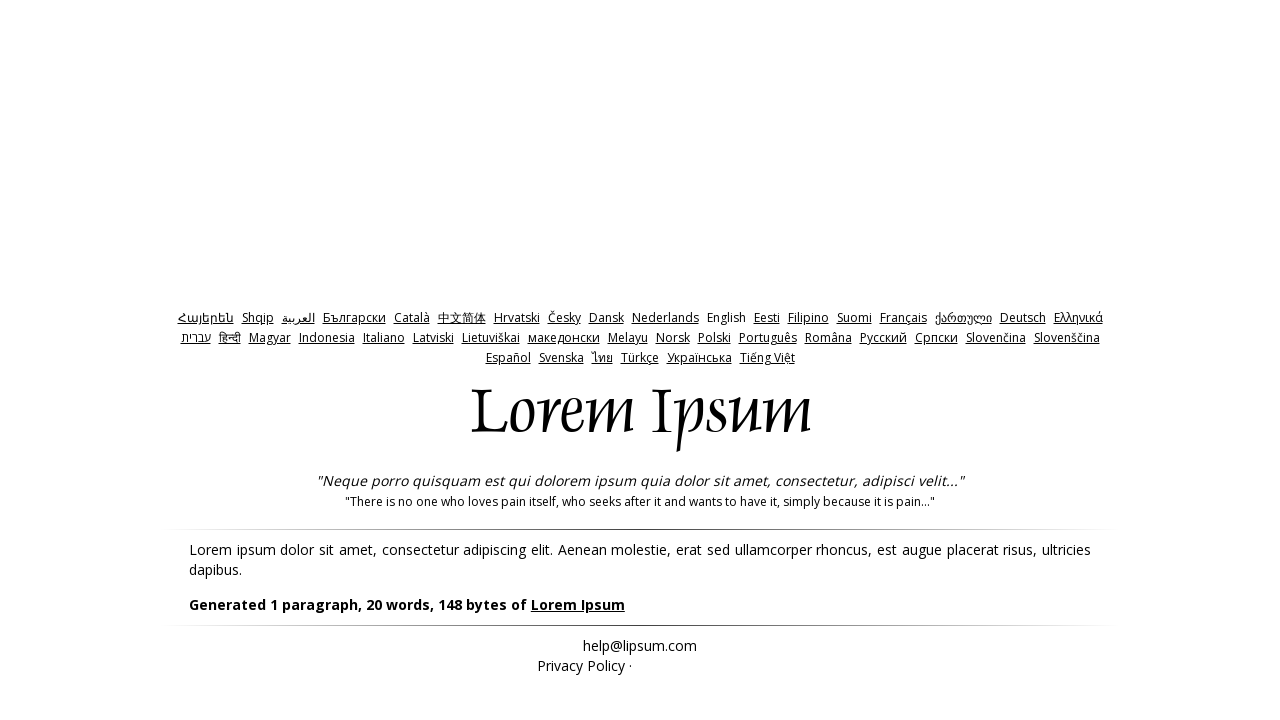

Generated Lorem Ipsum result appeared with 20 words
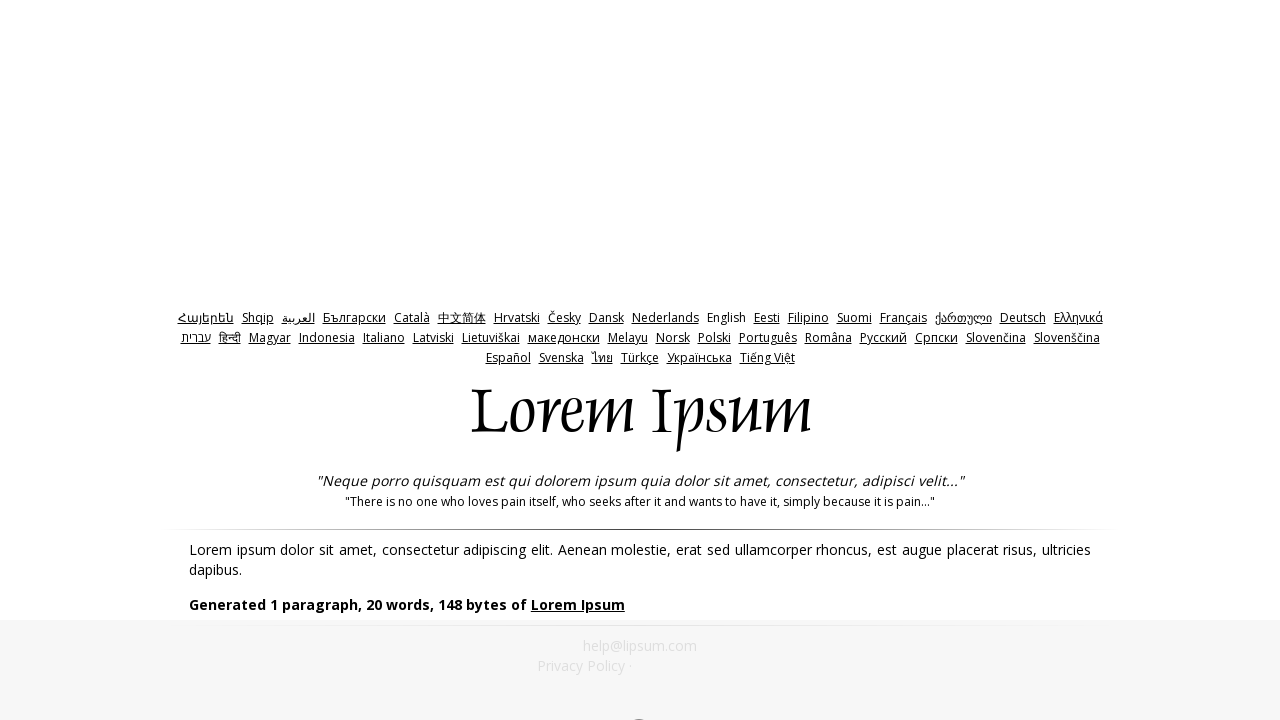

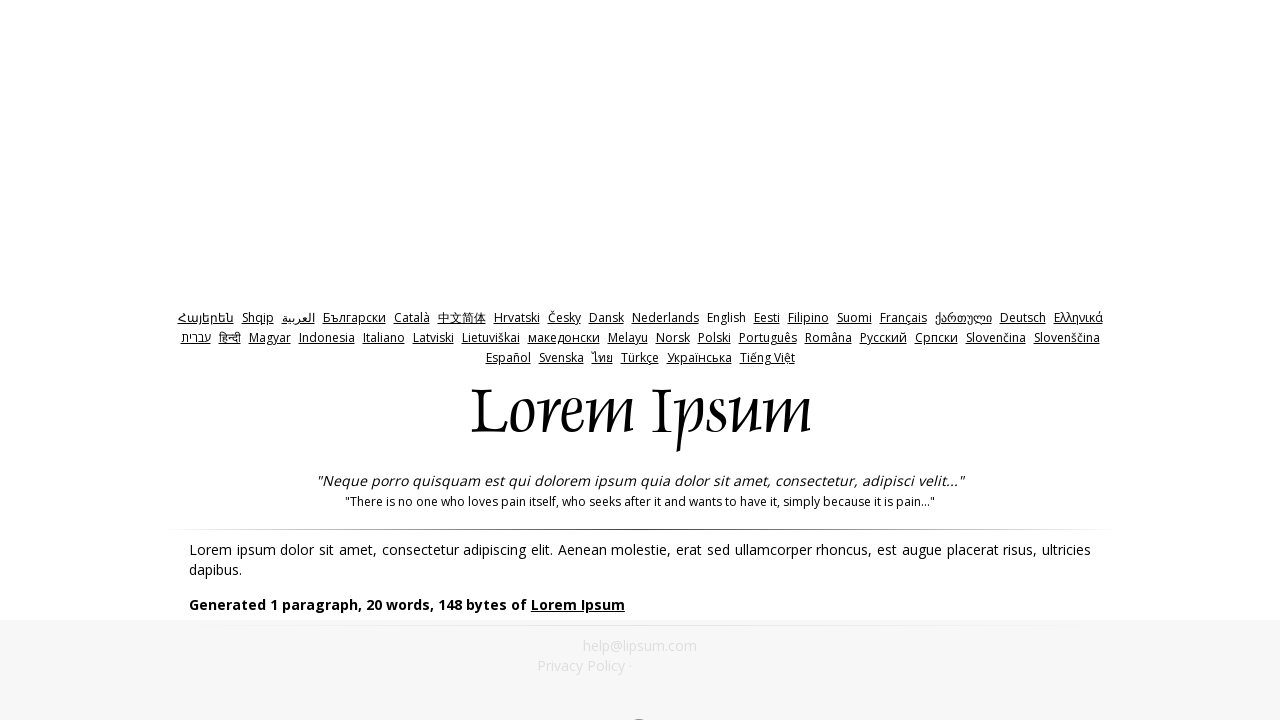